Tests drag and drop functionality by dragging an element from source to destination within an iframe

Starting URL: https://jqueryui.com/droppable/

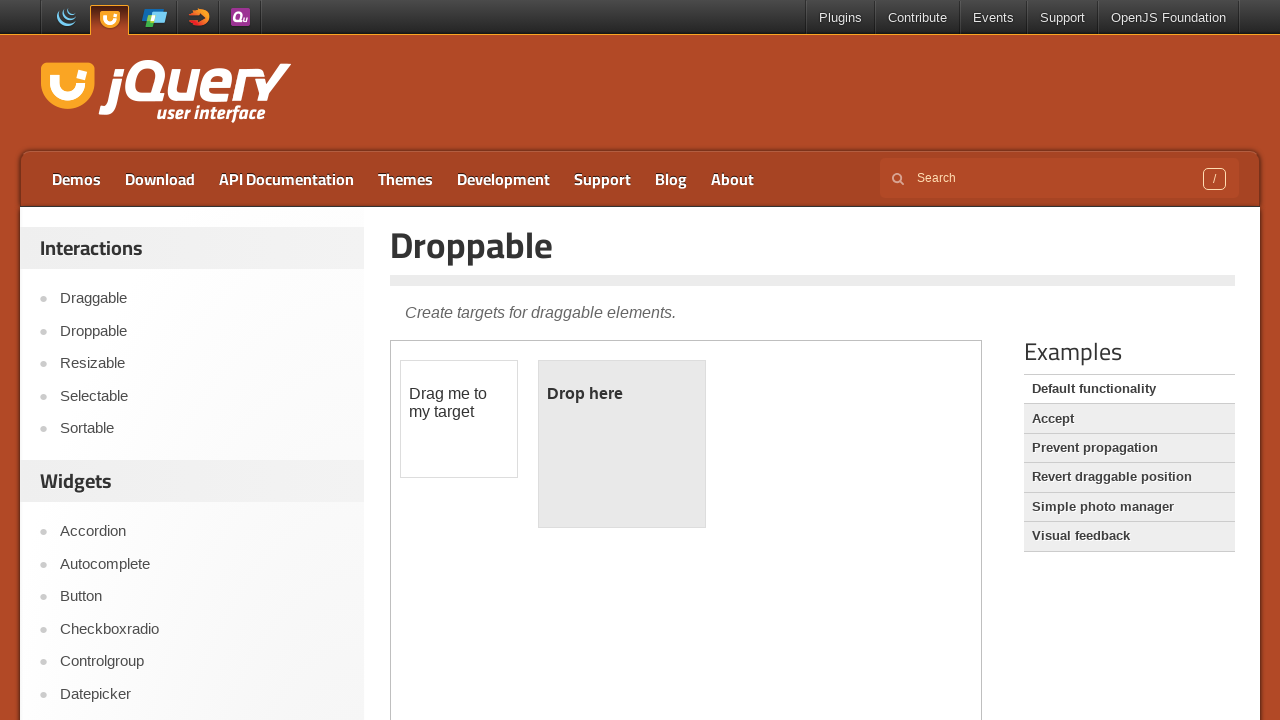

Waited for draggable element to load in iframe
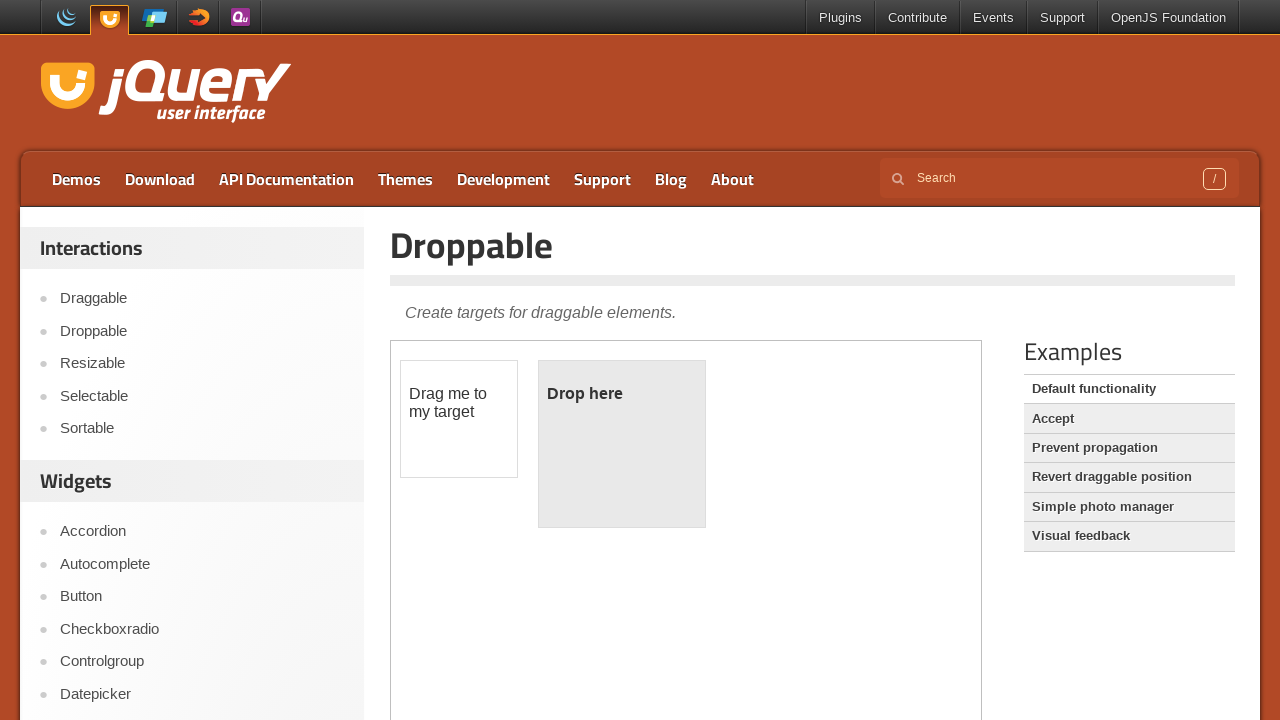

Selected the first iframe containing drag and drop demo
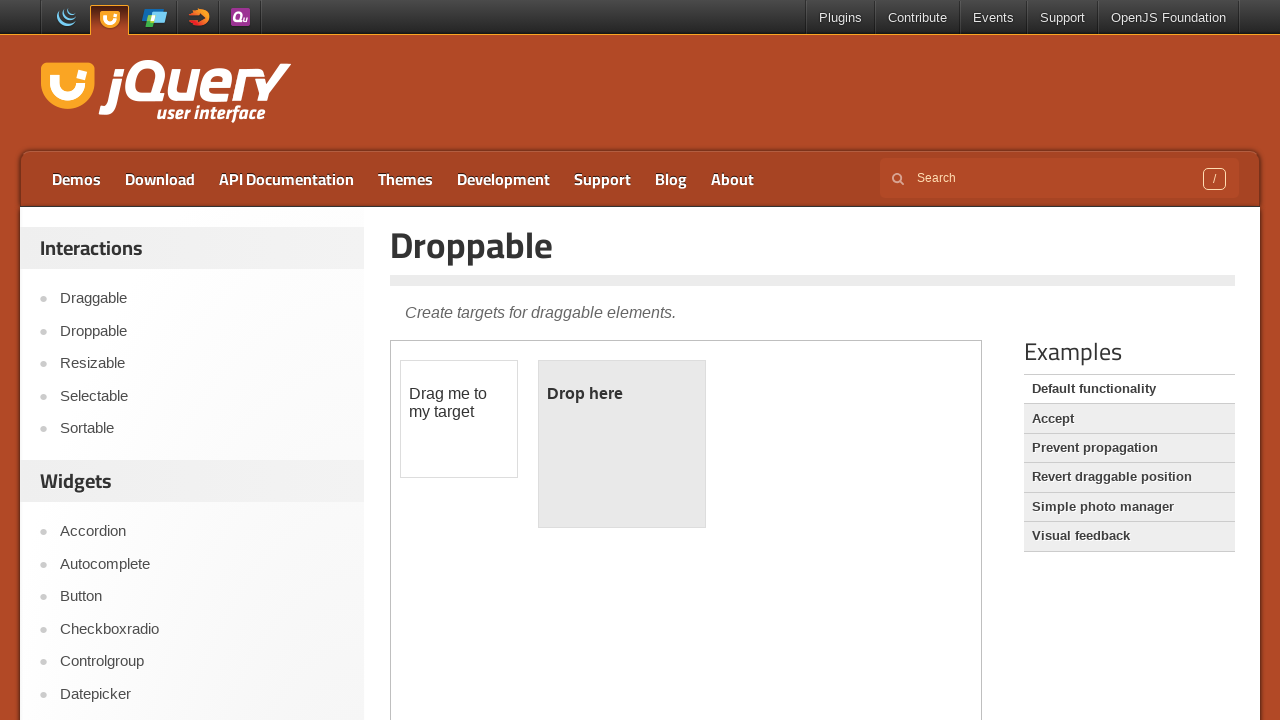

Located the draggable source element
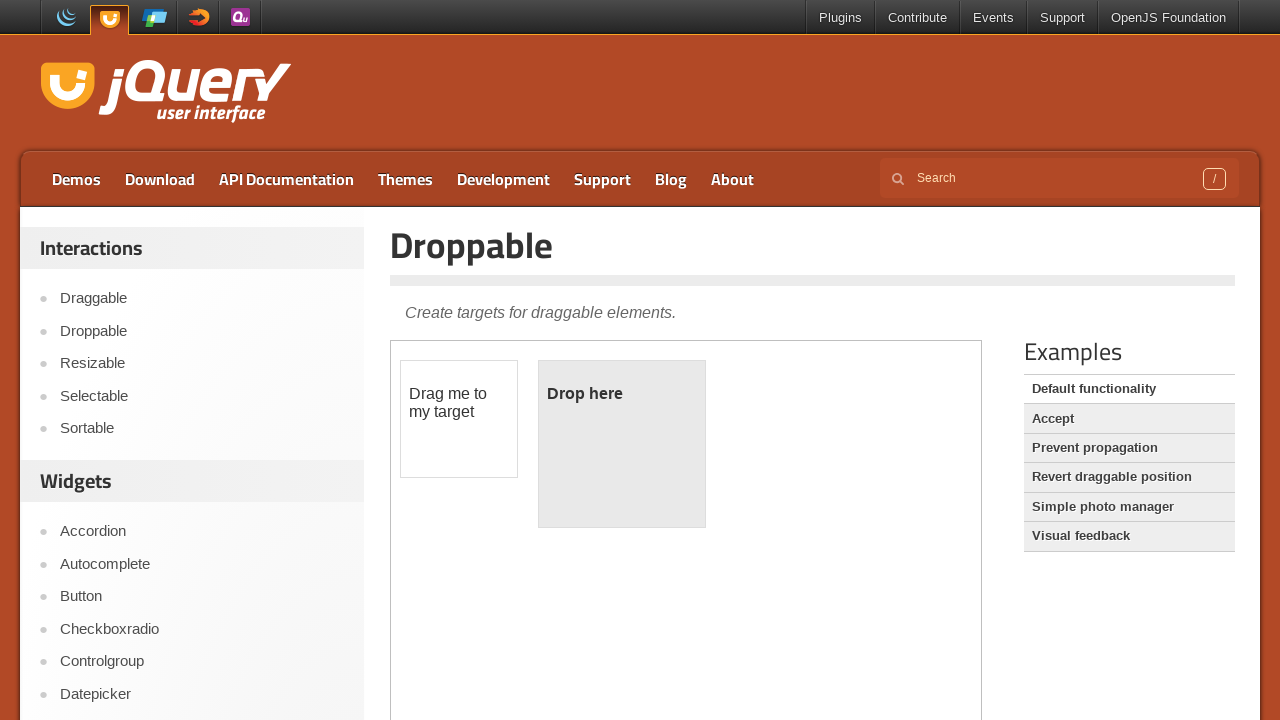

Located the droppable destination element
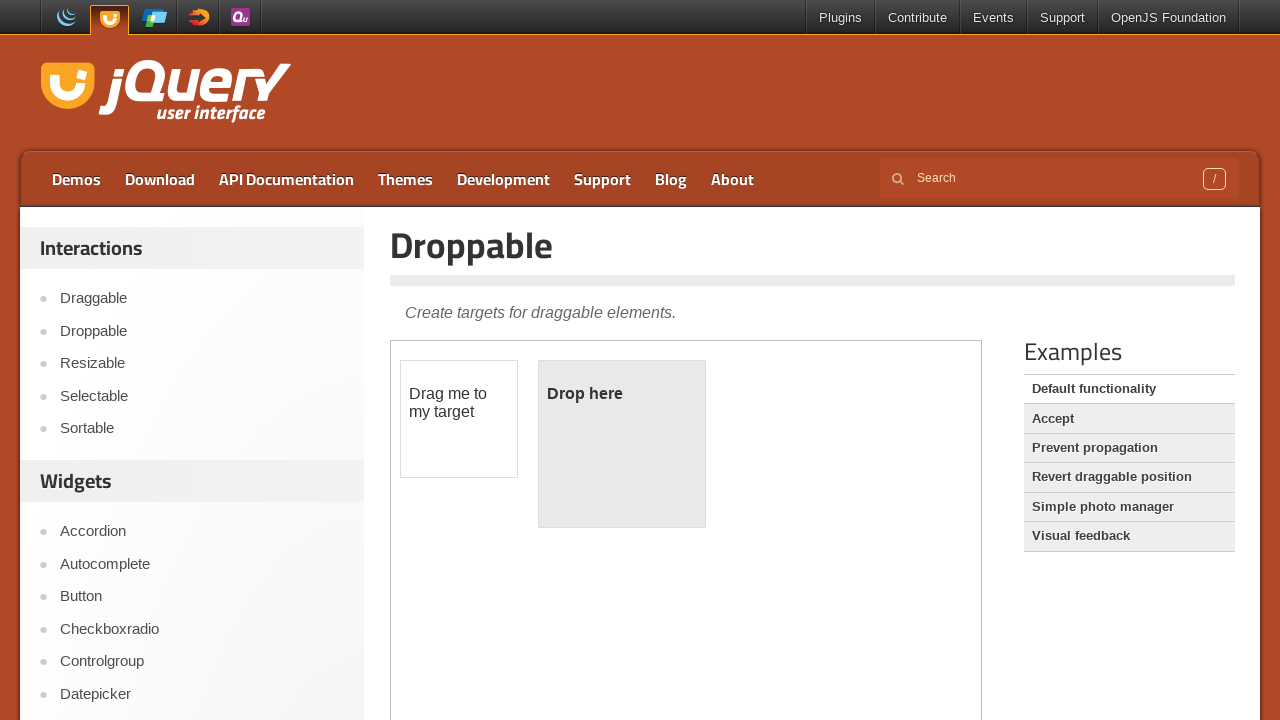

Dragged element from source to destination at (622, 444)
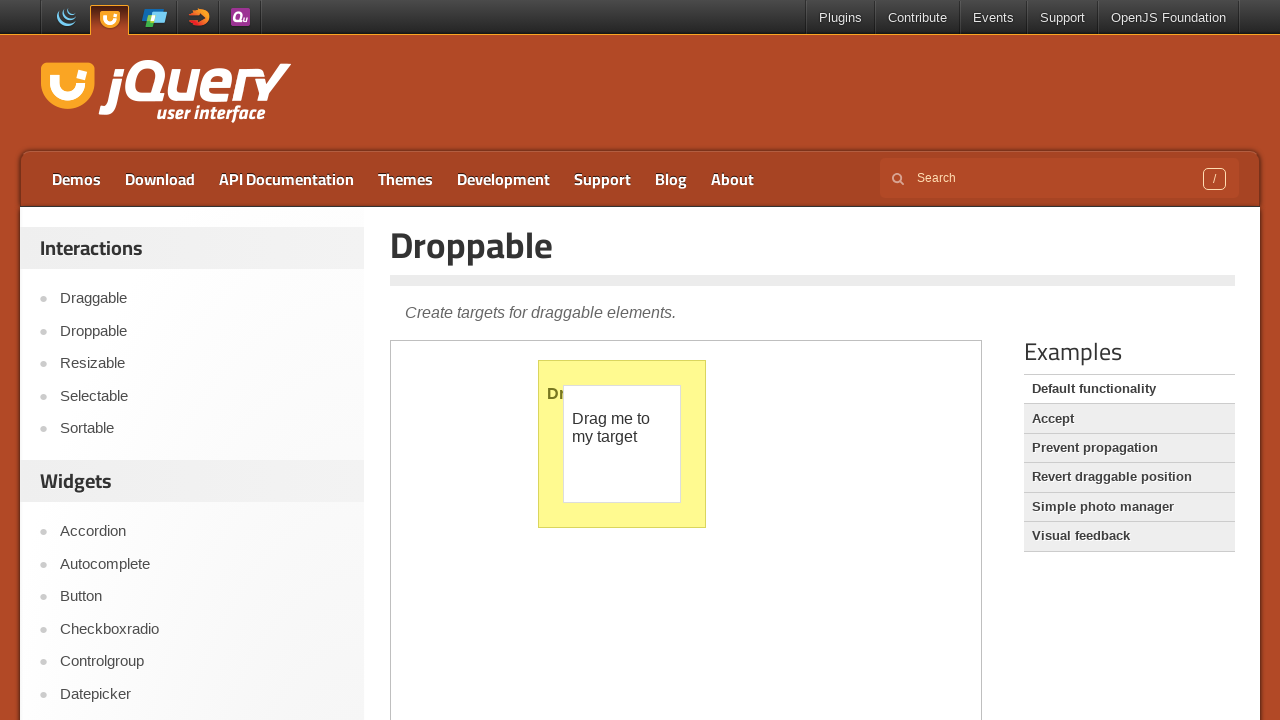

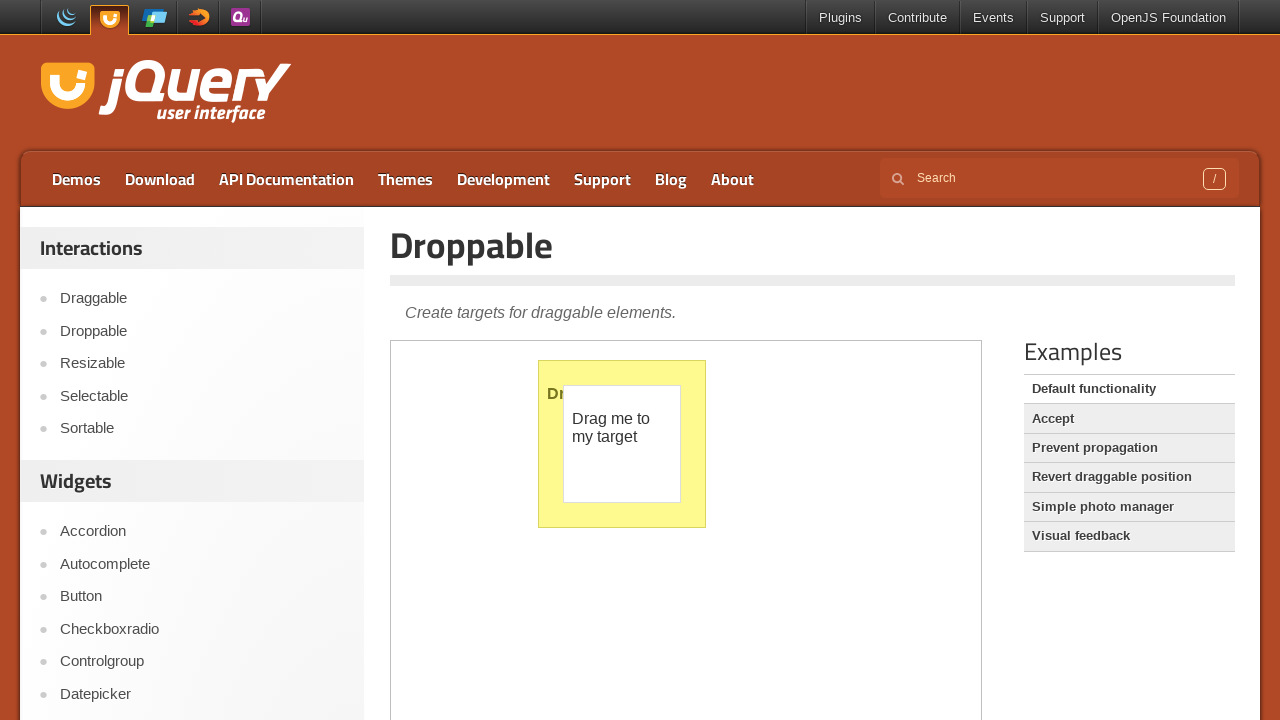